Tests that form elements (email field, education field, and age radio button) are displayed and interacts with them by filling text fields and clicking the radio button

Starting URL: https://automationfc.github.io/basic-form/index.html

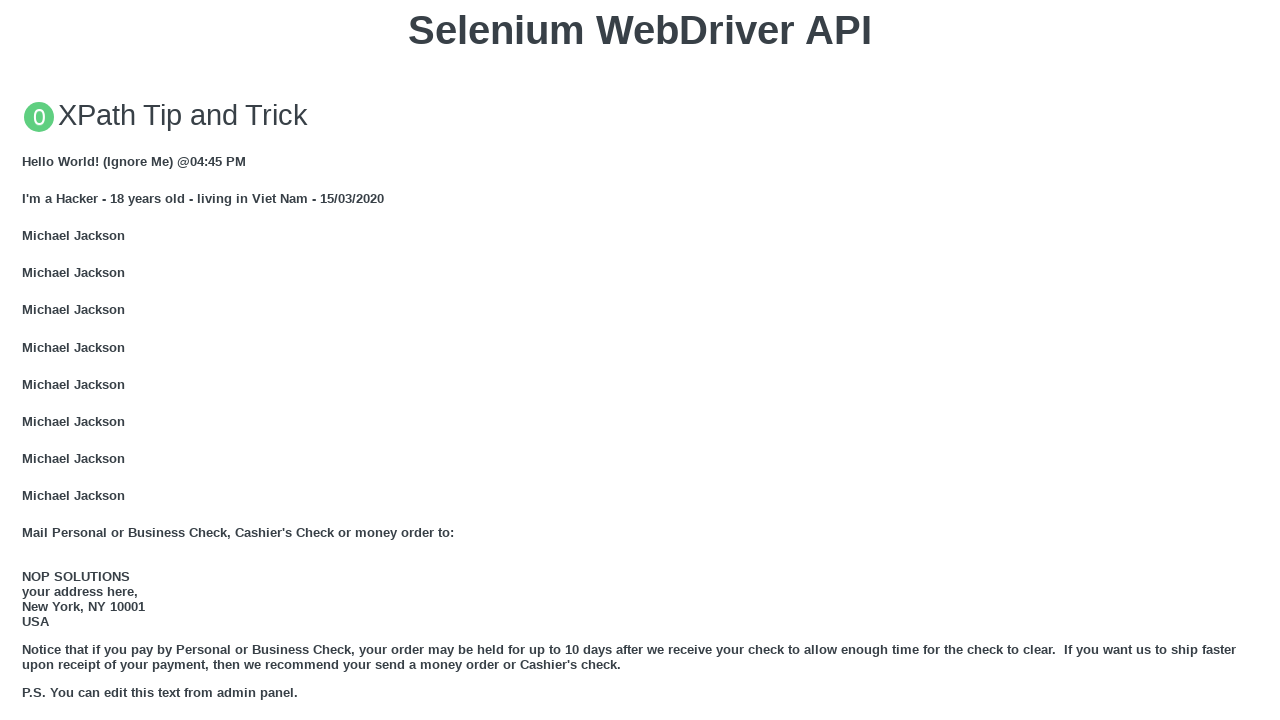

Email field is visible
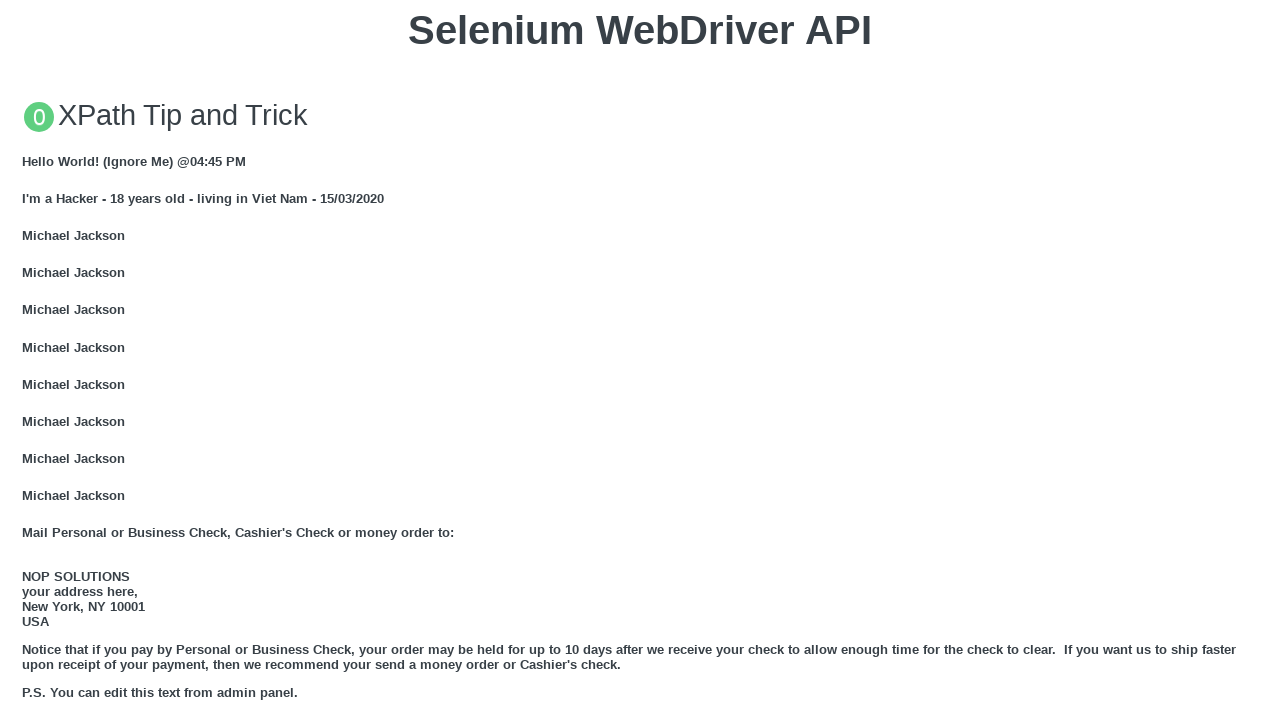

Filled email field with 'Automation Testing' on #mail
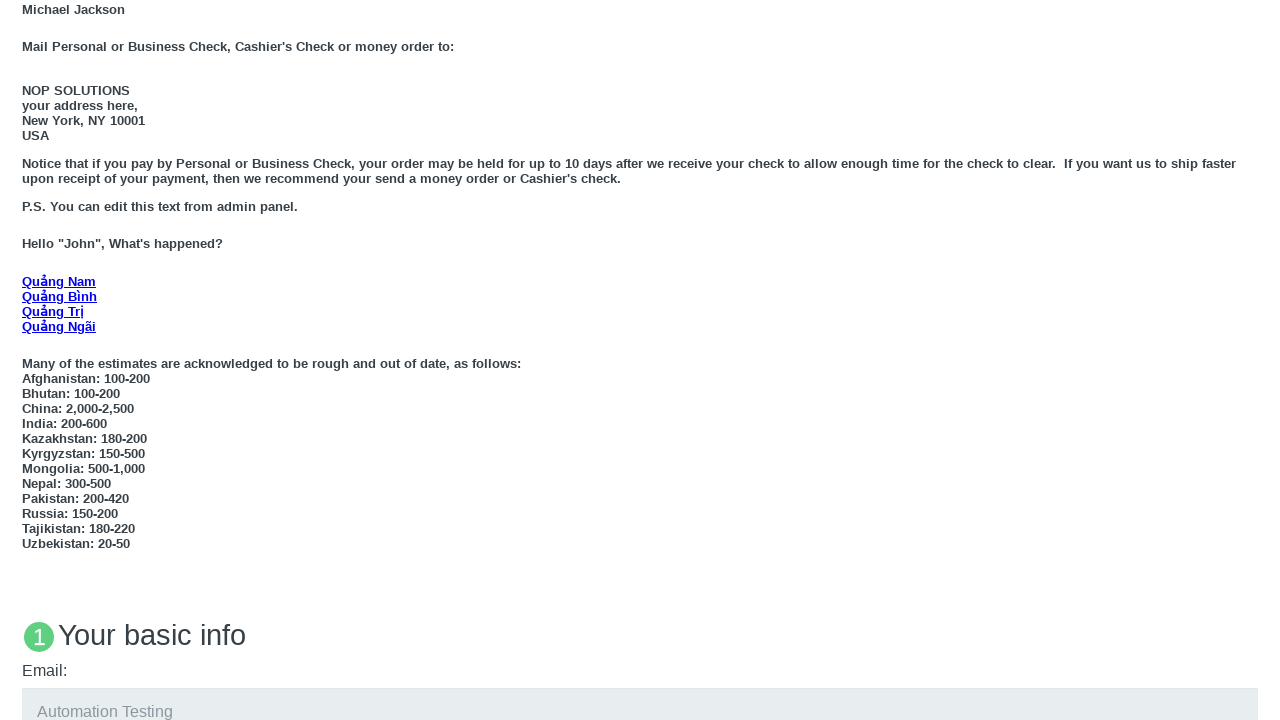

Education field is visible
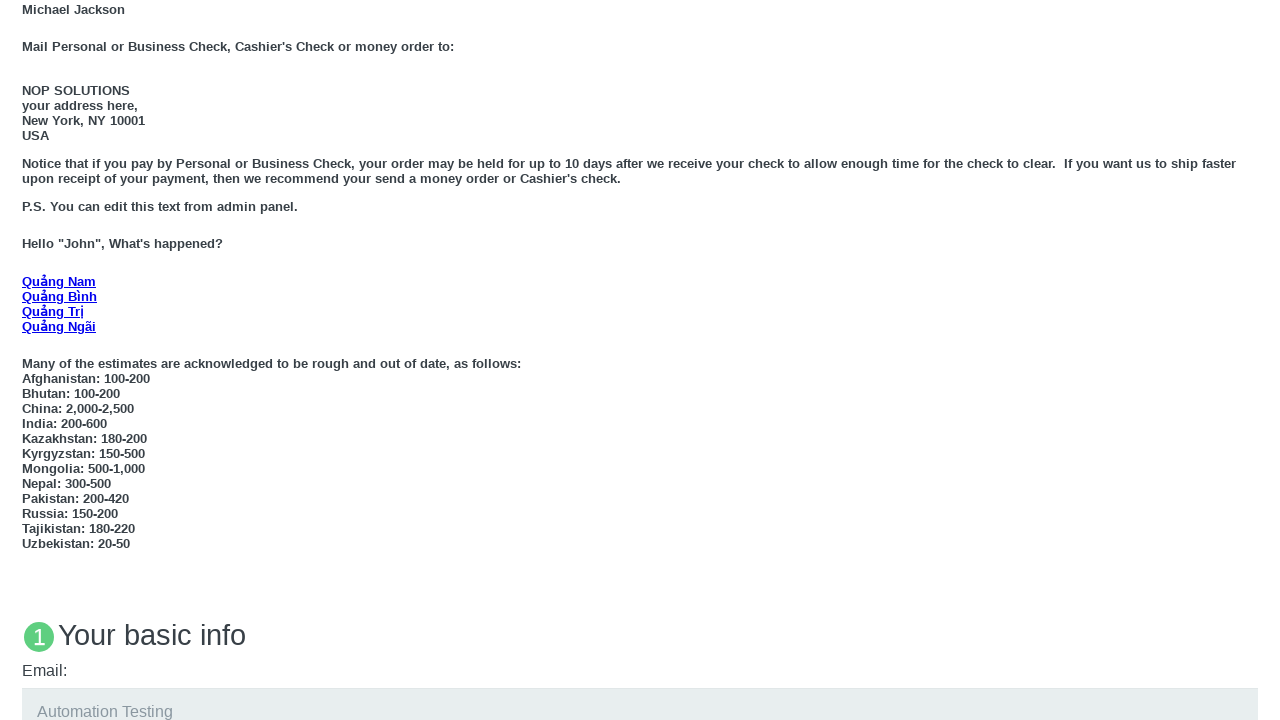

Filled education field with 'Automation Testing' on #edu
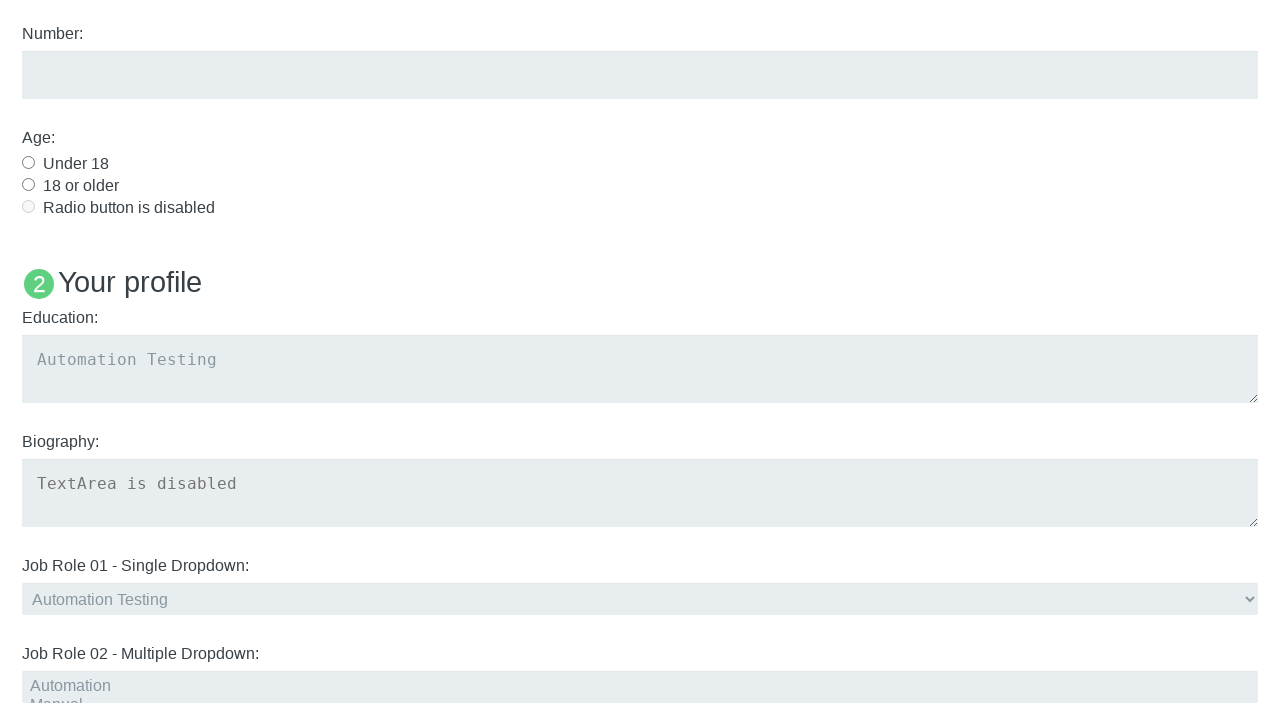

Age radio button (Under 18) is visible
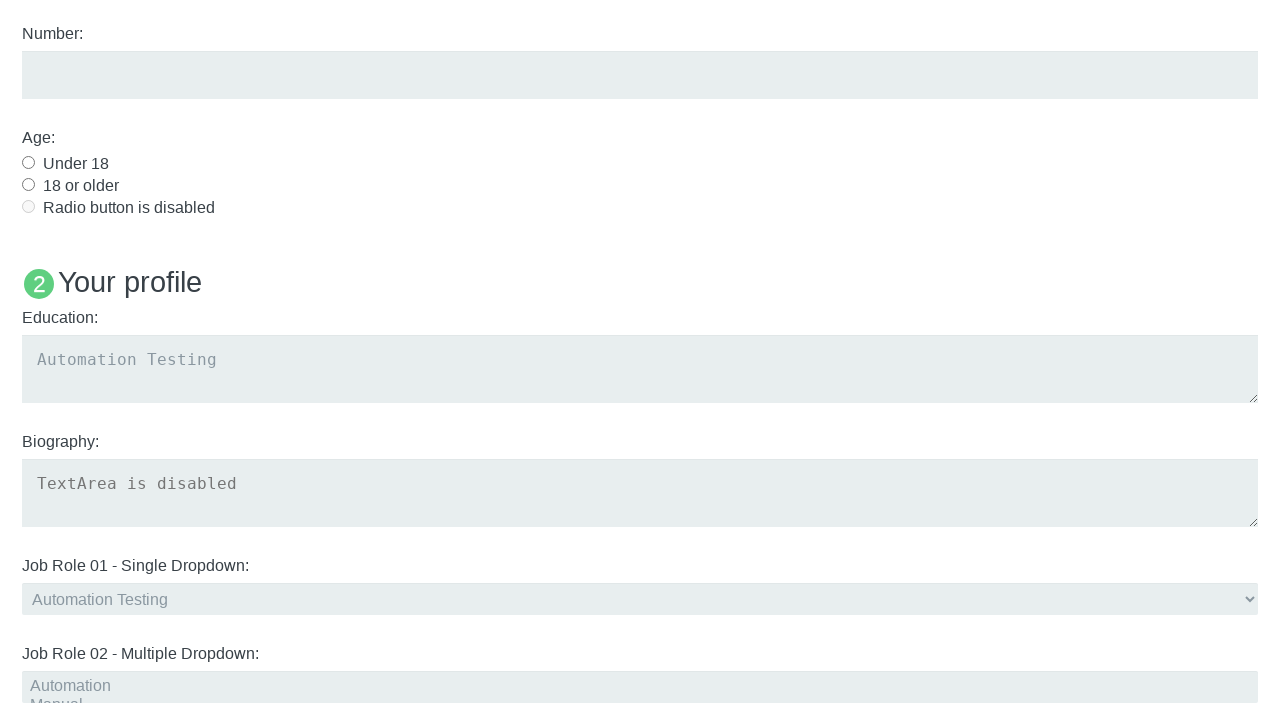

Clicked age radio button (Under 18) at (28, 162) on #under_18
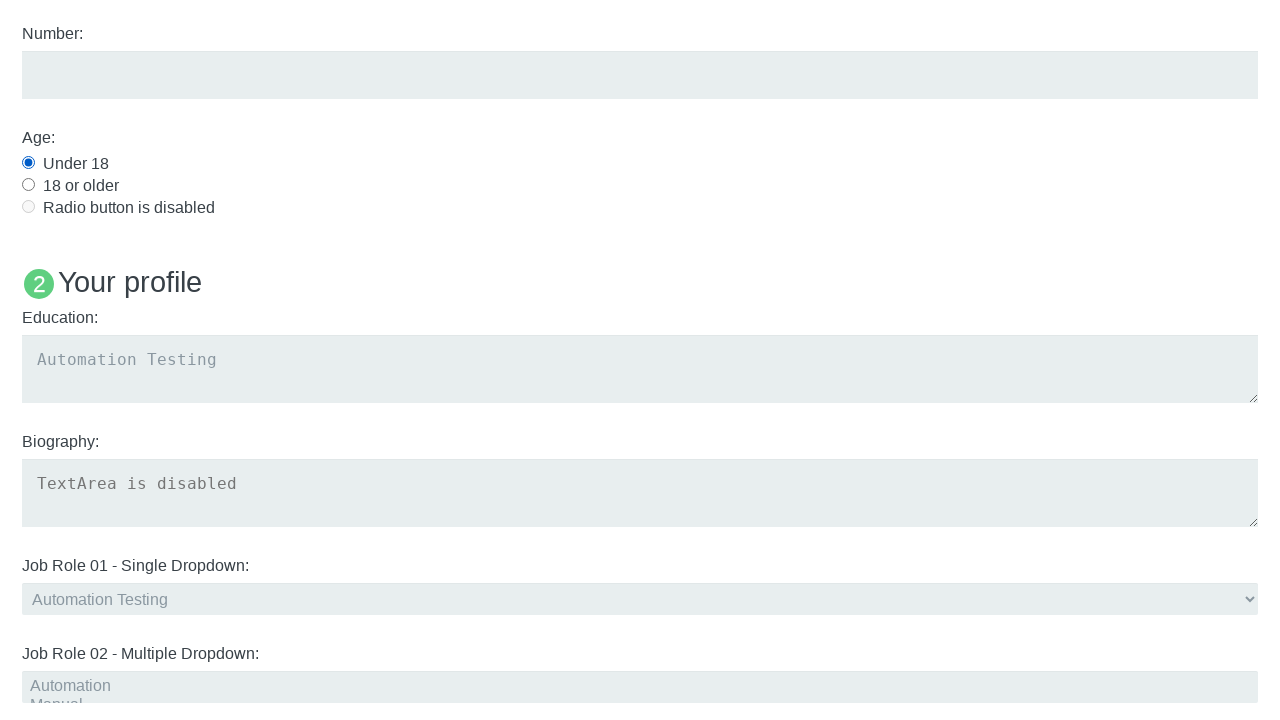

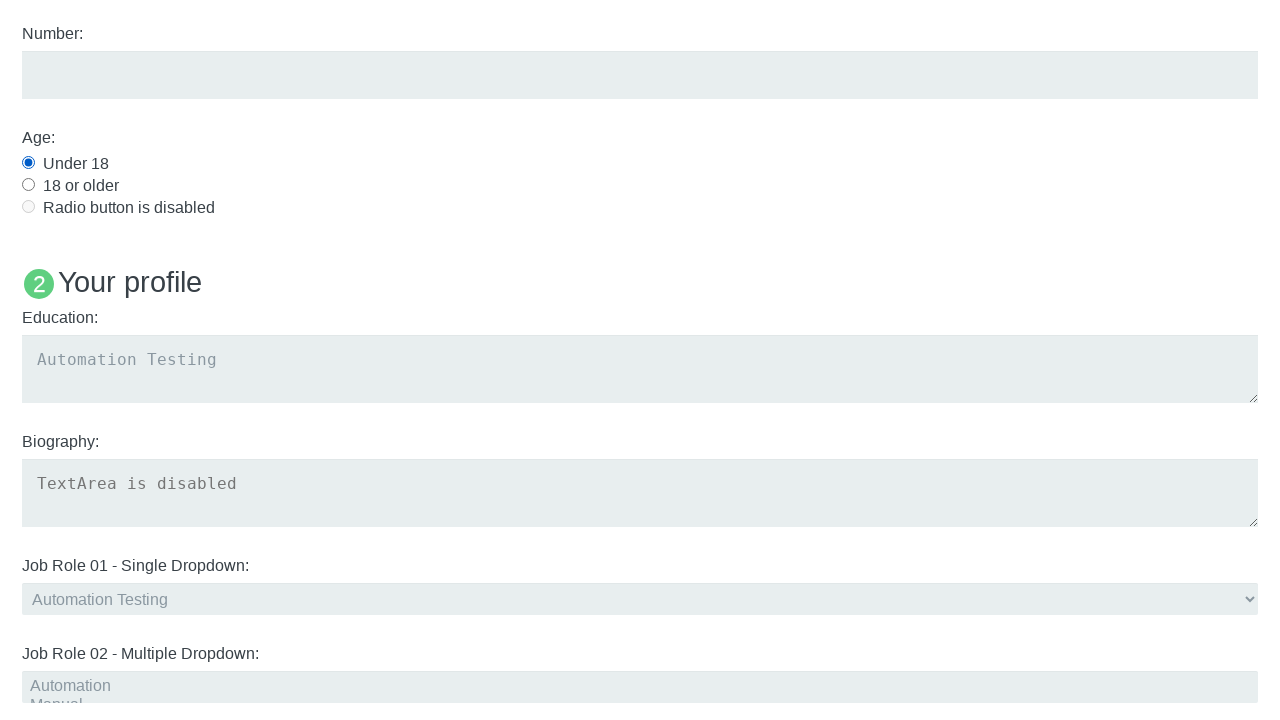